Navigates to GitHub homepage and attempts to verify page title (intentionally designed to fail with incorrect expected value)

Starting URL: https://github.com/

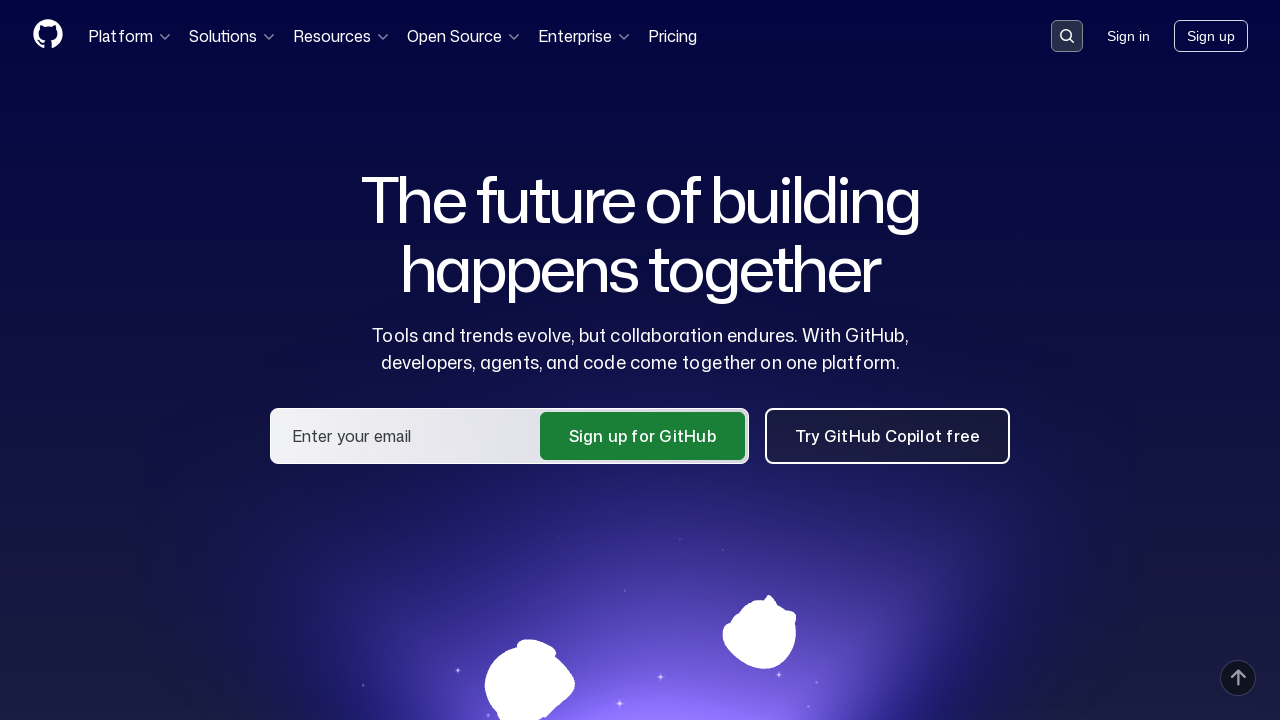

Navigated to GitHub homepage
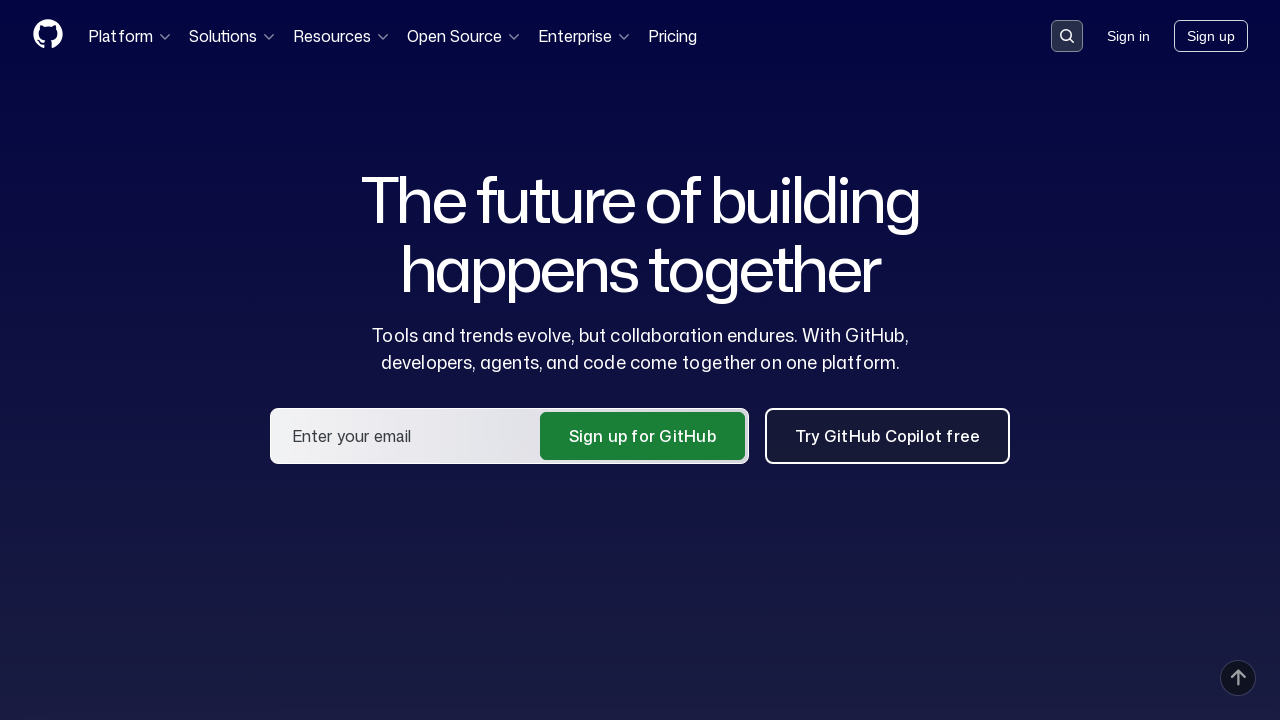

Verified page title contains 'GitHub'
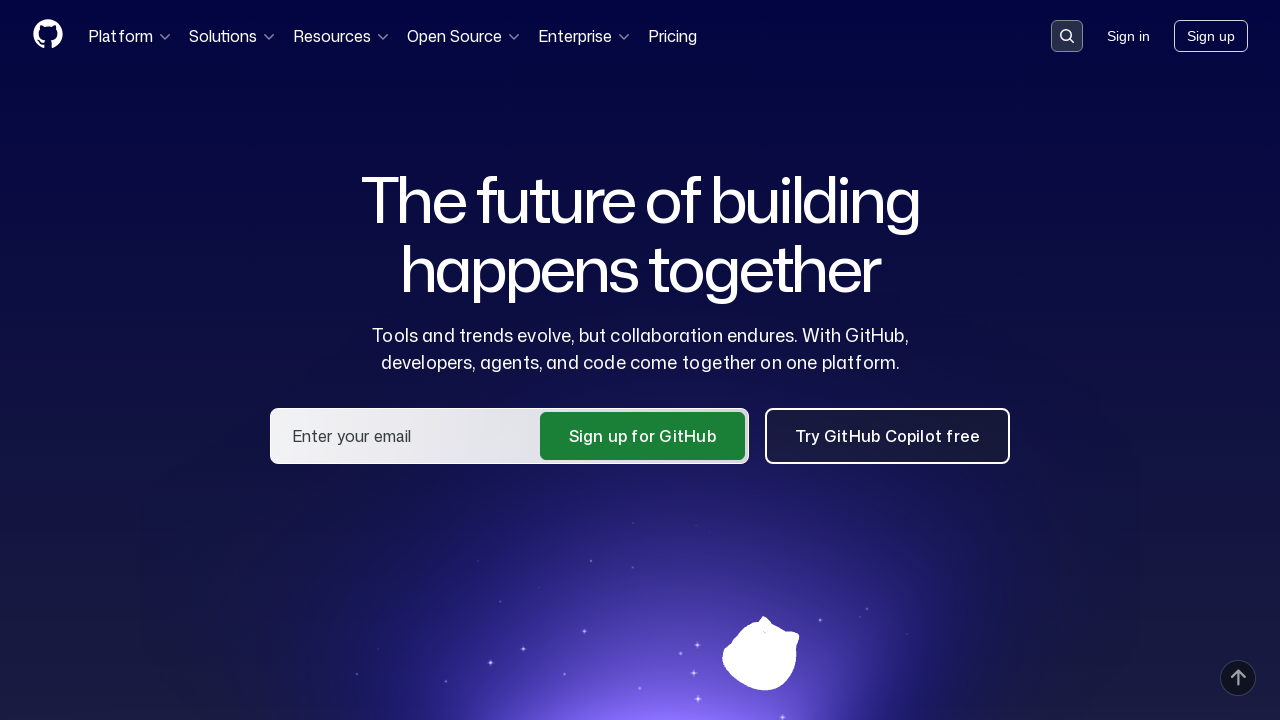

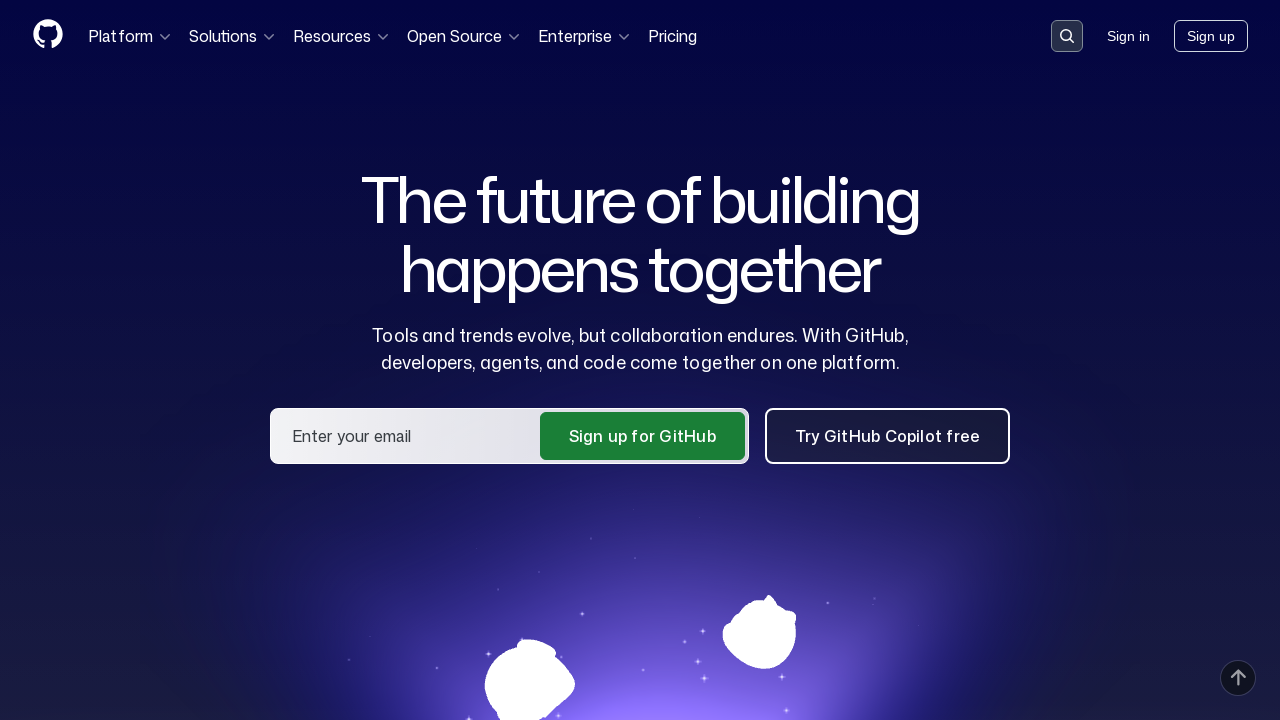